Tests JavaScript alert handling by entering a name in a text field, clicking an Alert button to trigger an alert popup, accepting the alert, and verifying the alert message content.

Starting URL: https://www.letskodeit.com/practice

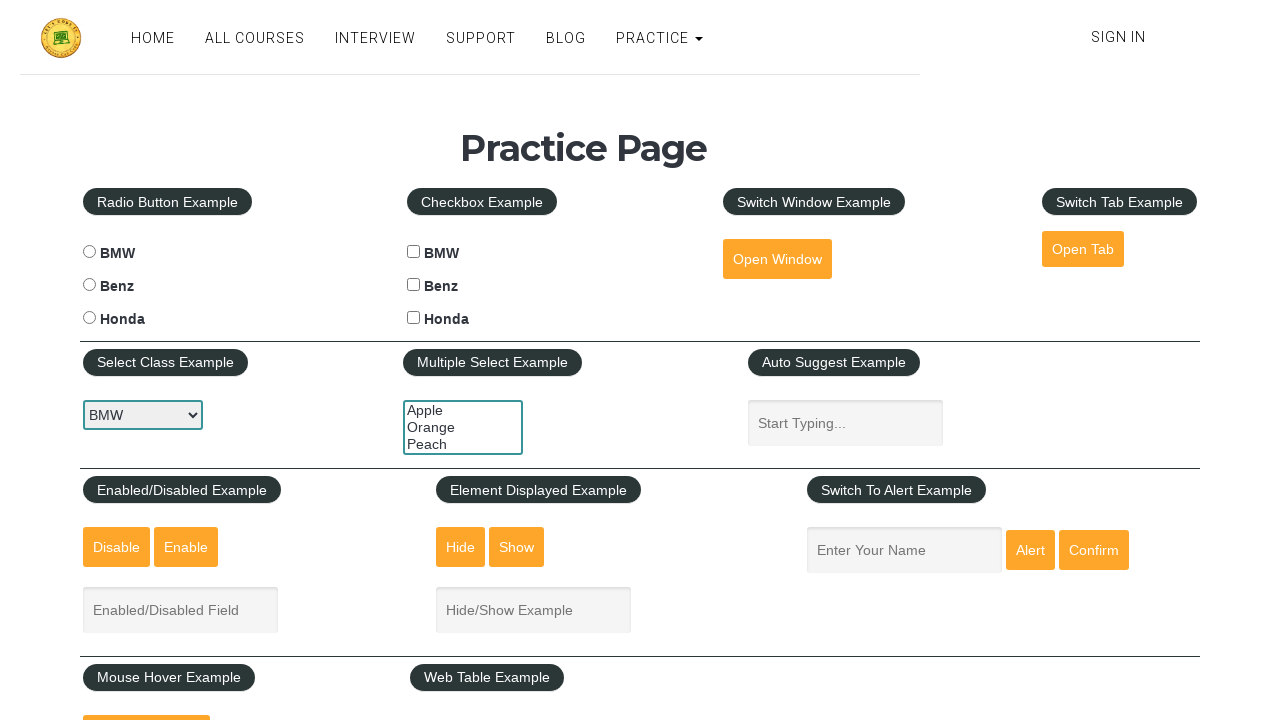

Filled name field with 'marcus' on input[name='enter-name']
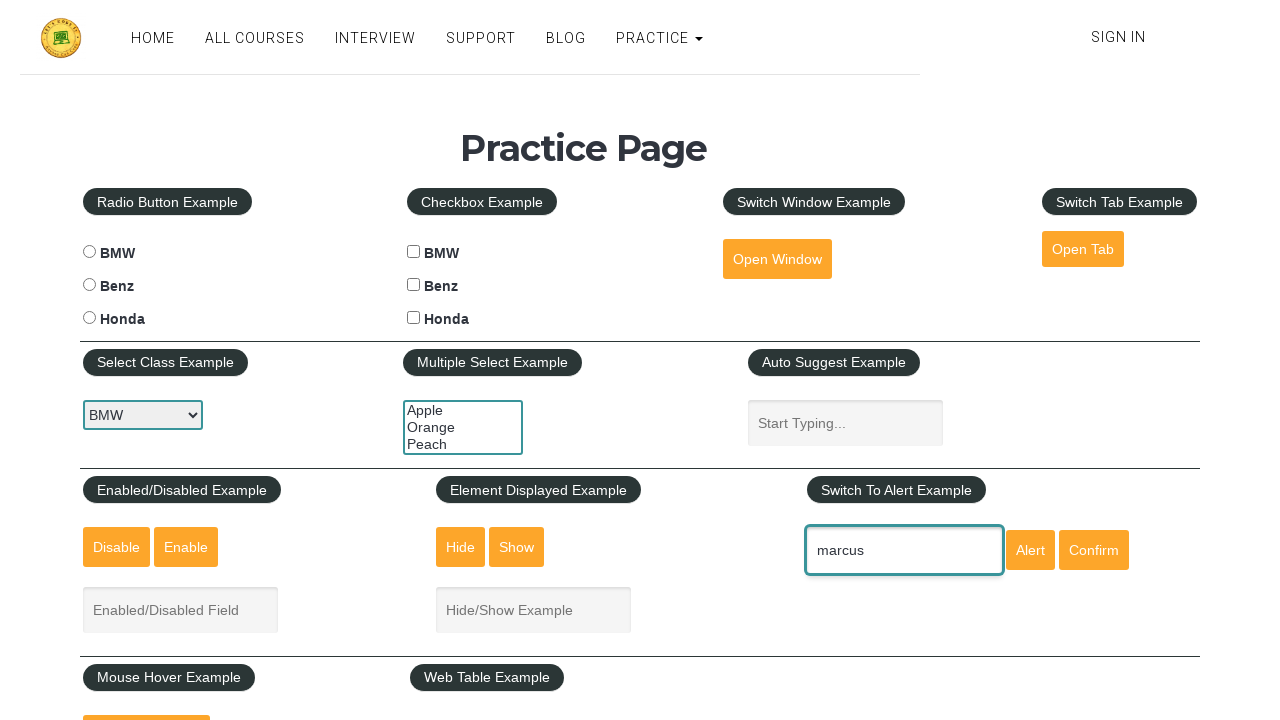

Clicked Alert button to trigger alert popup at (1030, 550) on input[value='Alert']
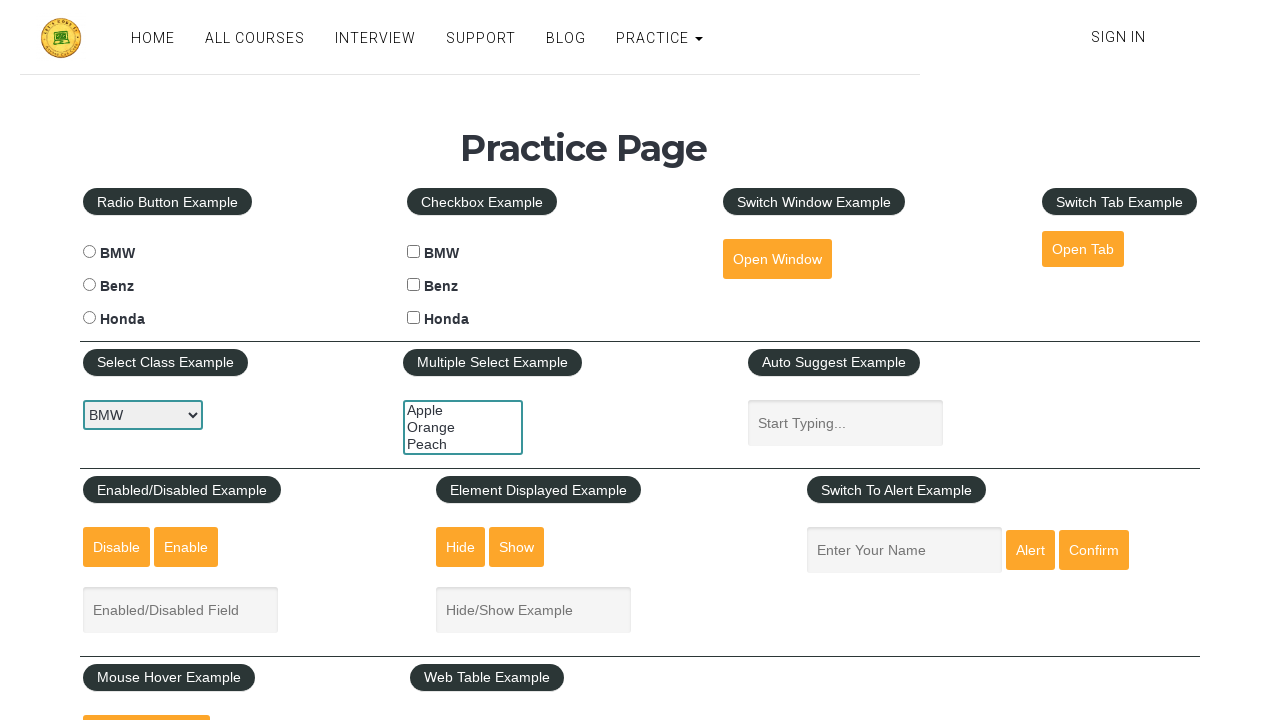

Set up dialog handler to accept alert
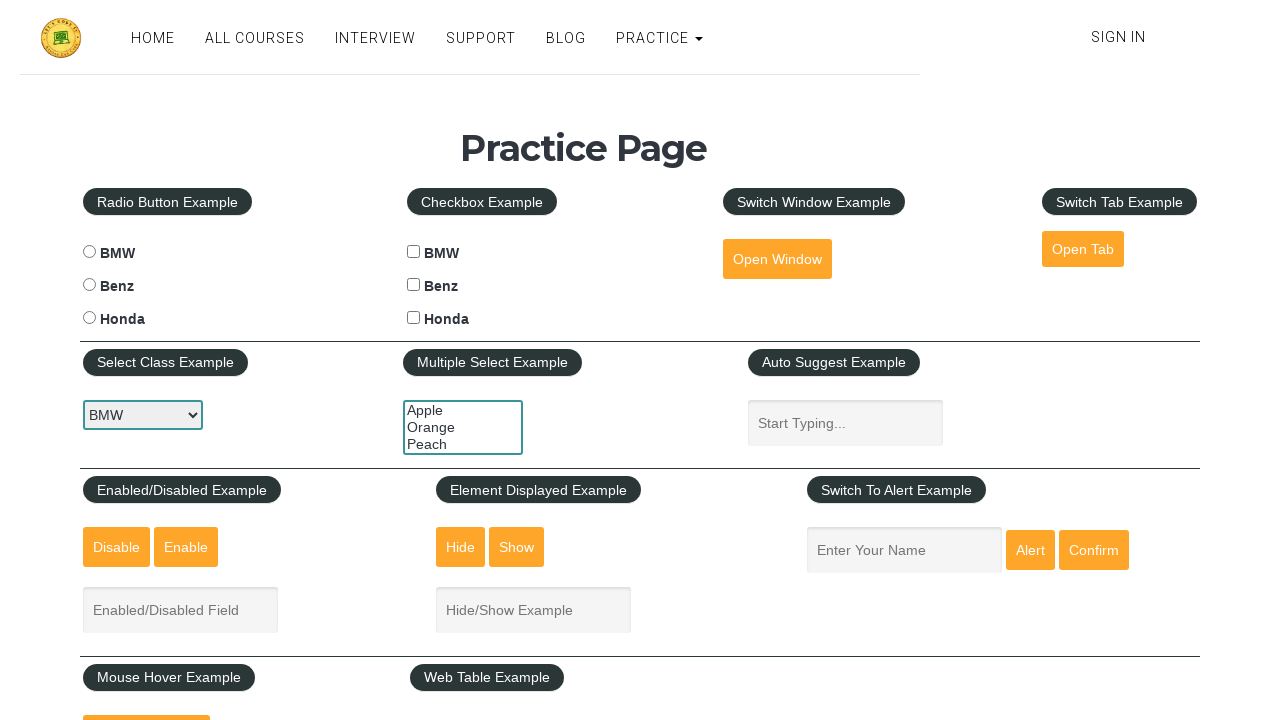

Waited for alert to appear and be handled
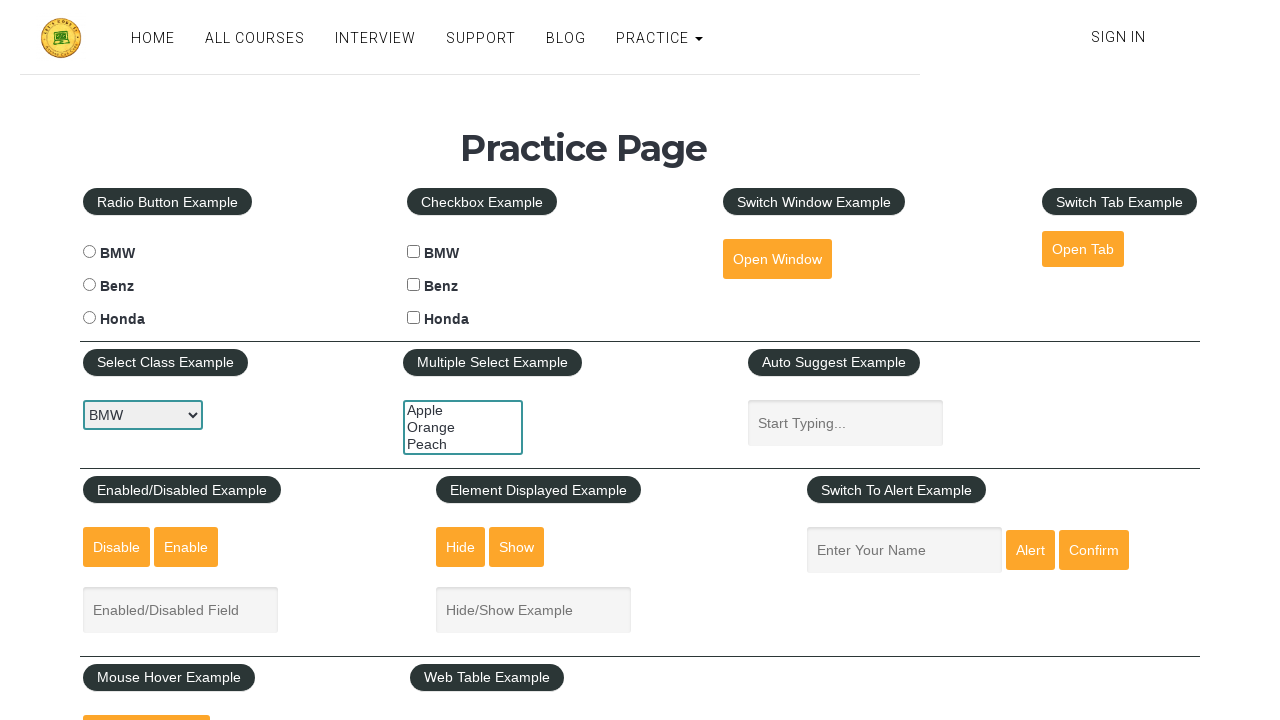

Set up dialog handler to verify alert message
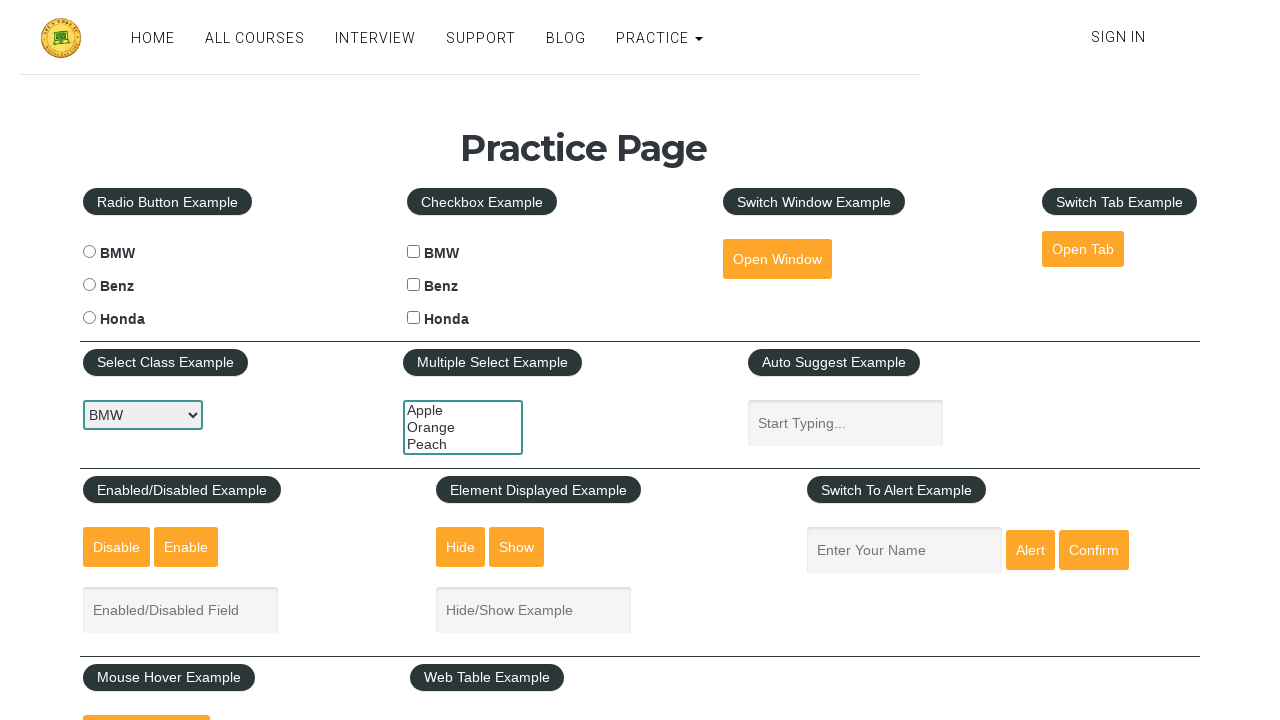

Filled name field again with 'marcus' on input[name='enter-name']
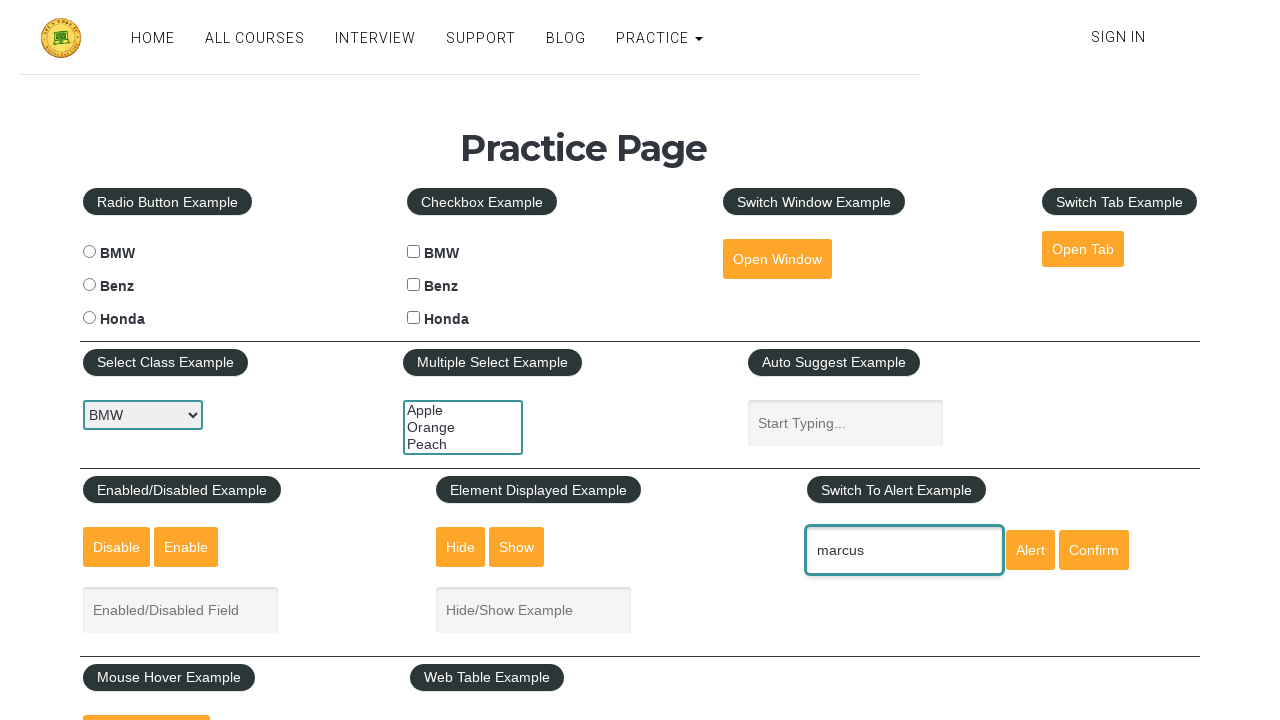

Clicked Alert button to trigger alert and verify message at (1030, 550) on input[value='Alert']
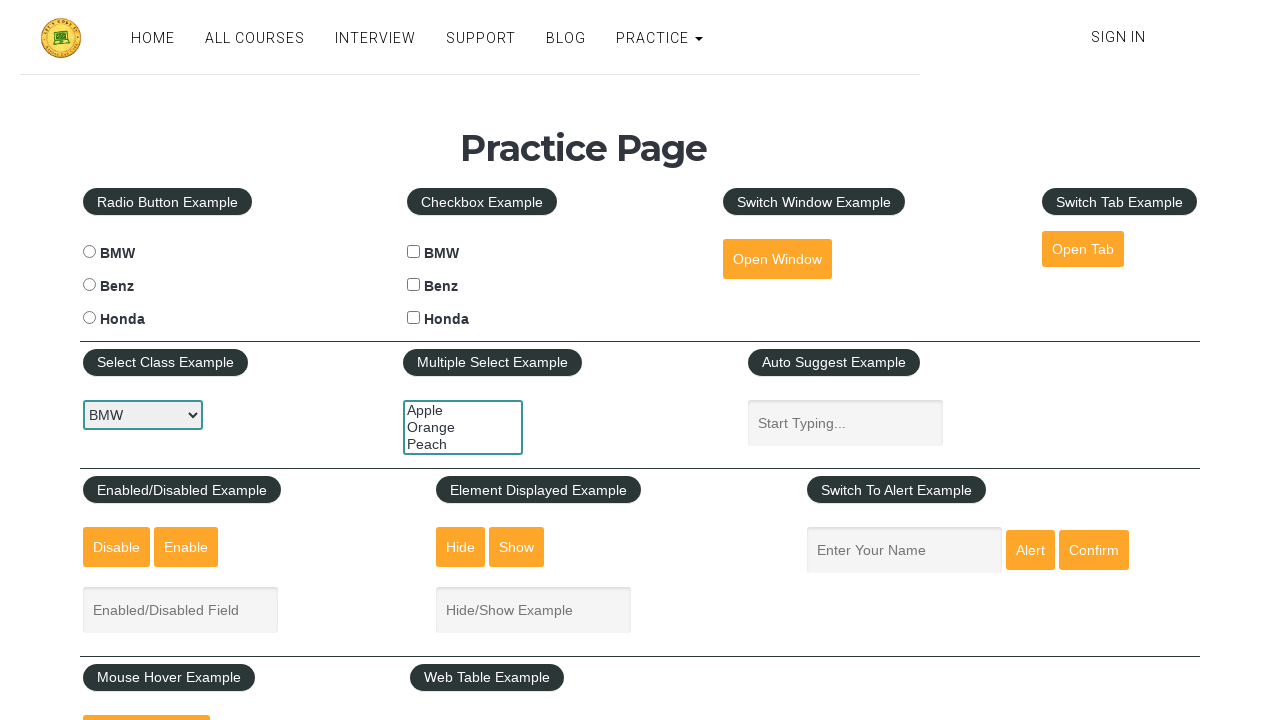

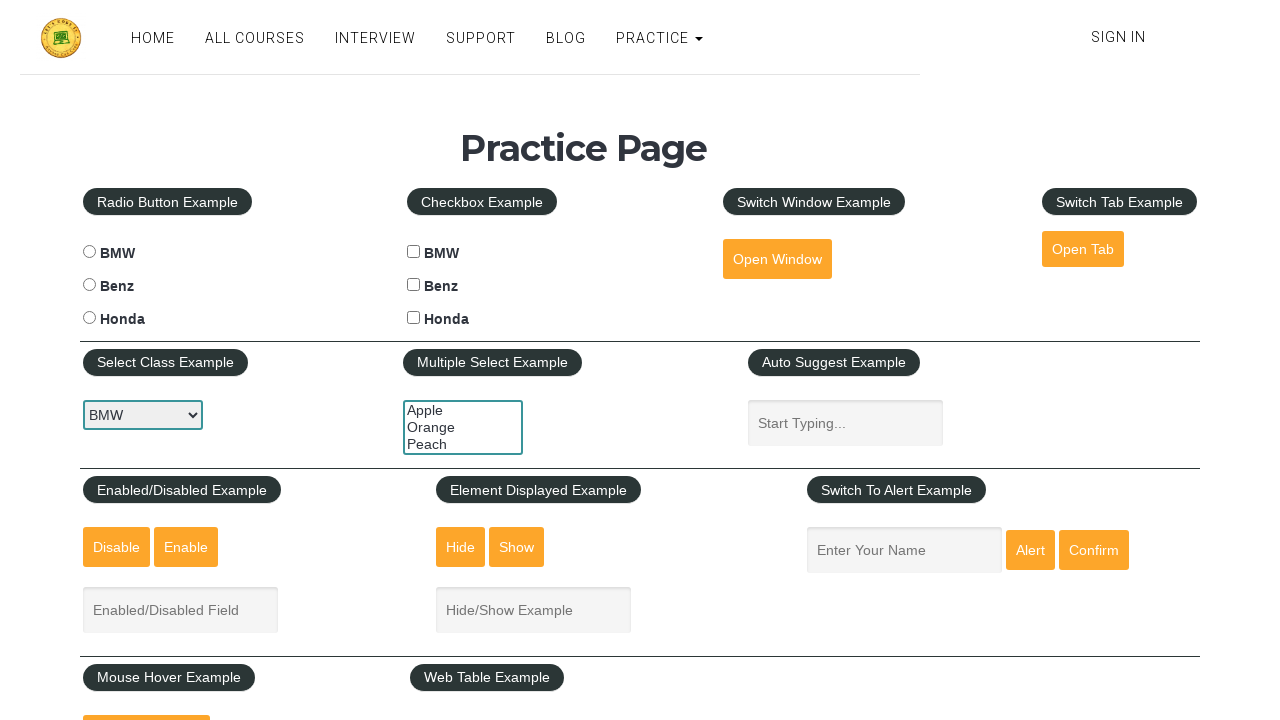